Navigates to a League of Legends Mobile statistics page, clicks on the jungle role button, then clicks on the mid lane position button, and waits for hero data to load.

Starting URL: https://lolm.qq.com/act/a20220818raider/index.html

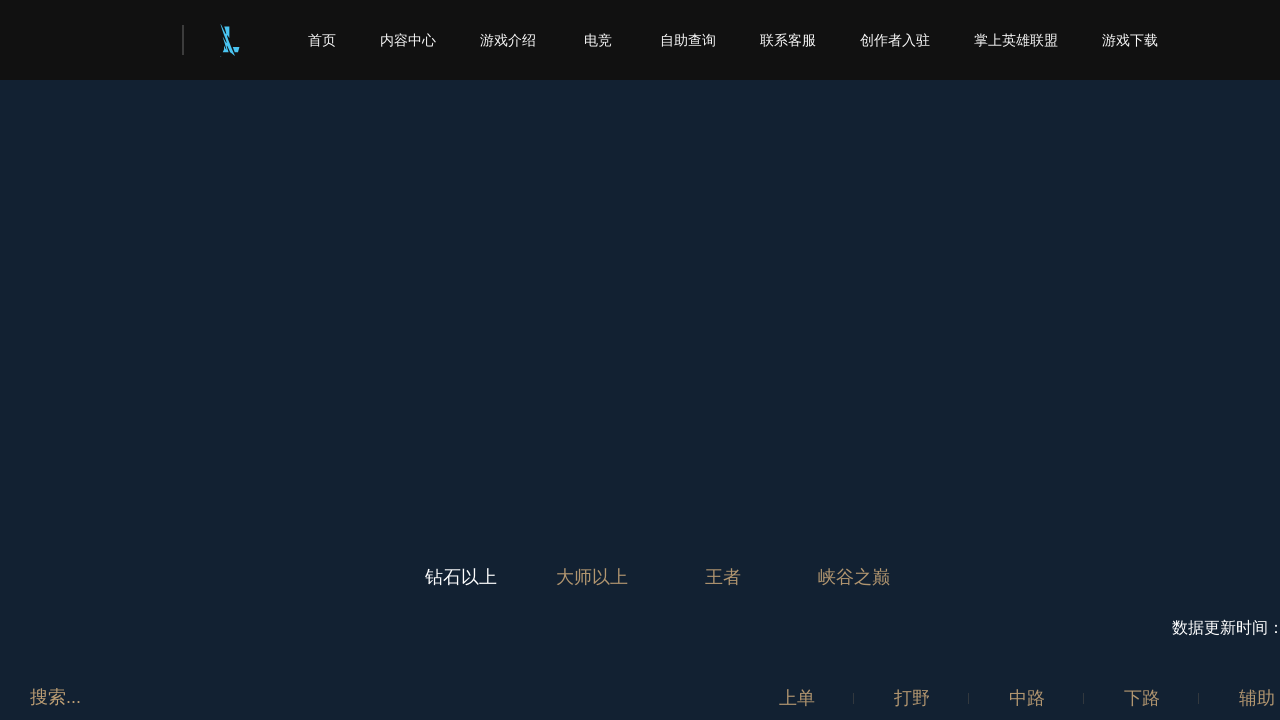

Navigated to League of Legends Mobile statistics page
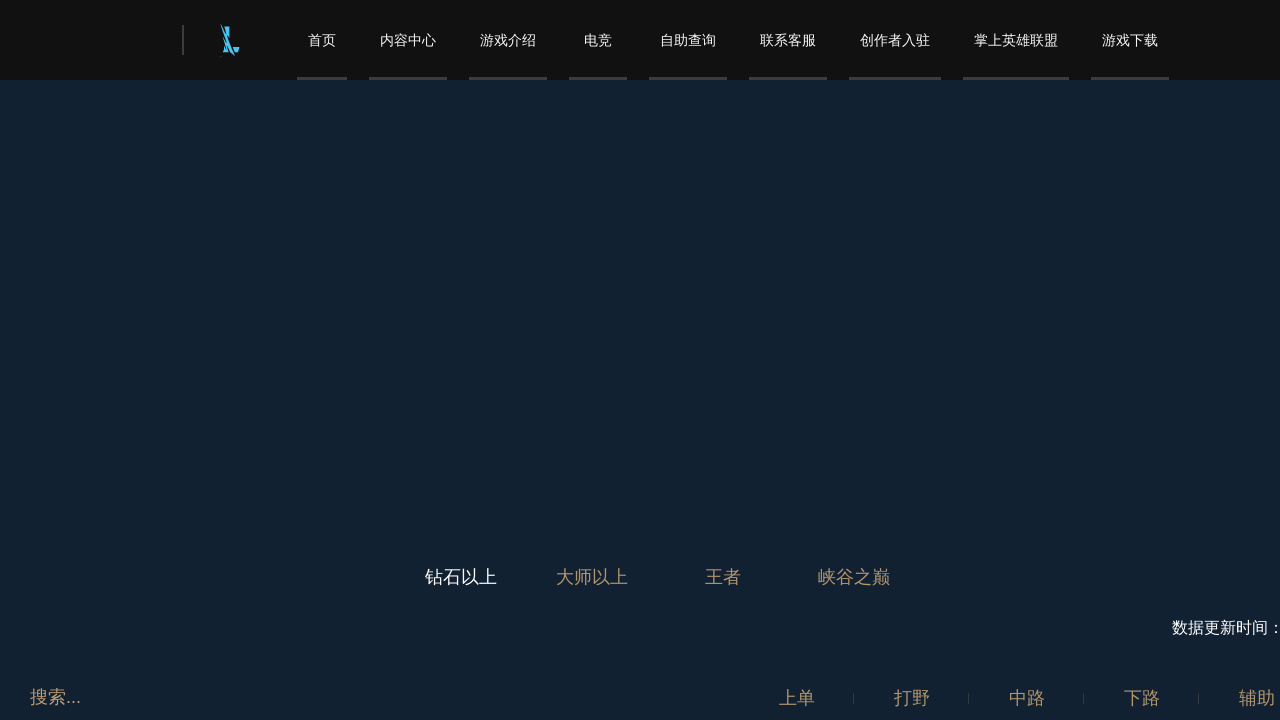

Clicked on the jungle role button at (854, 577) on a.btn-dan[data-dan='4']
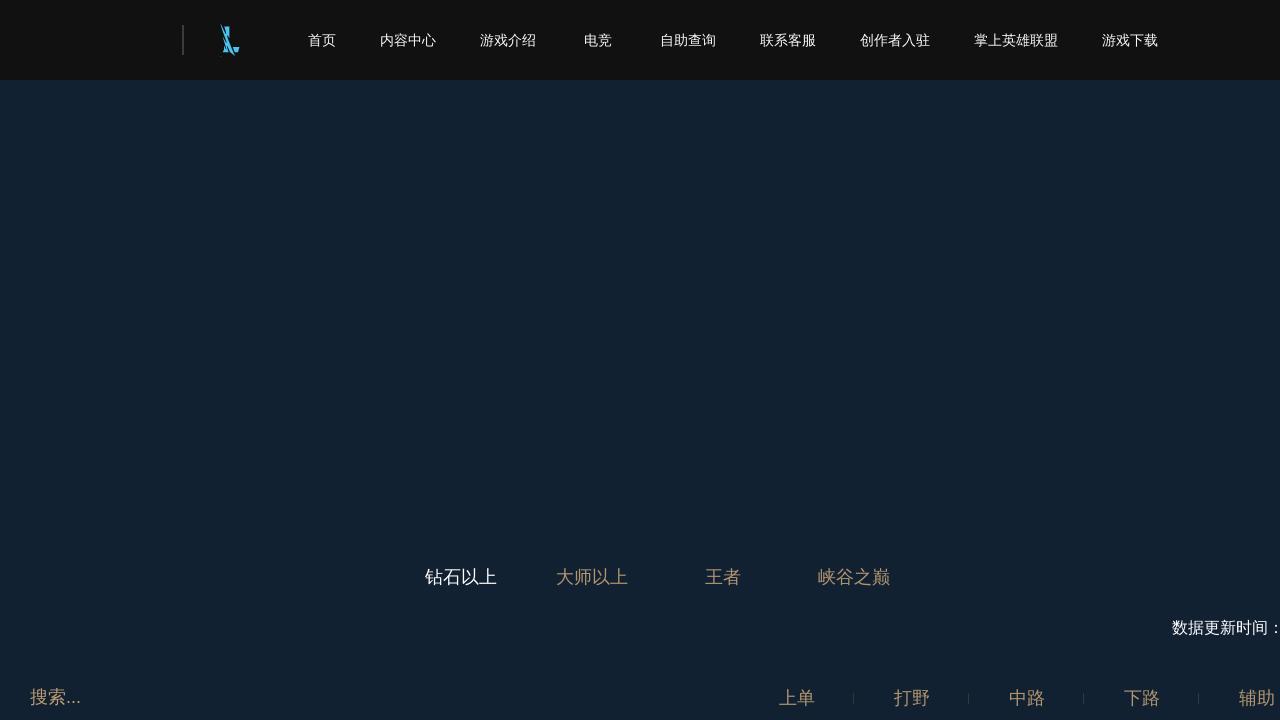

Clicked on the mid lane position button at (1026, 690) on .btn-place-mid
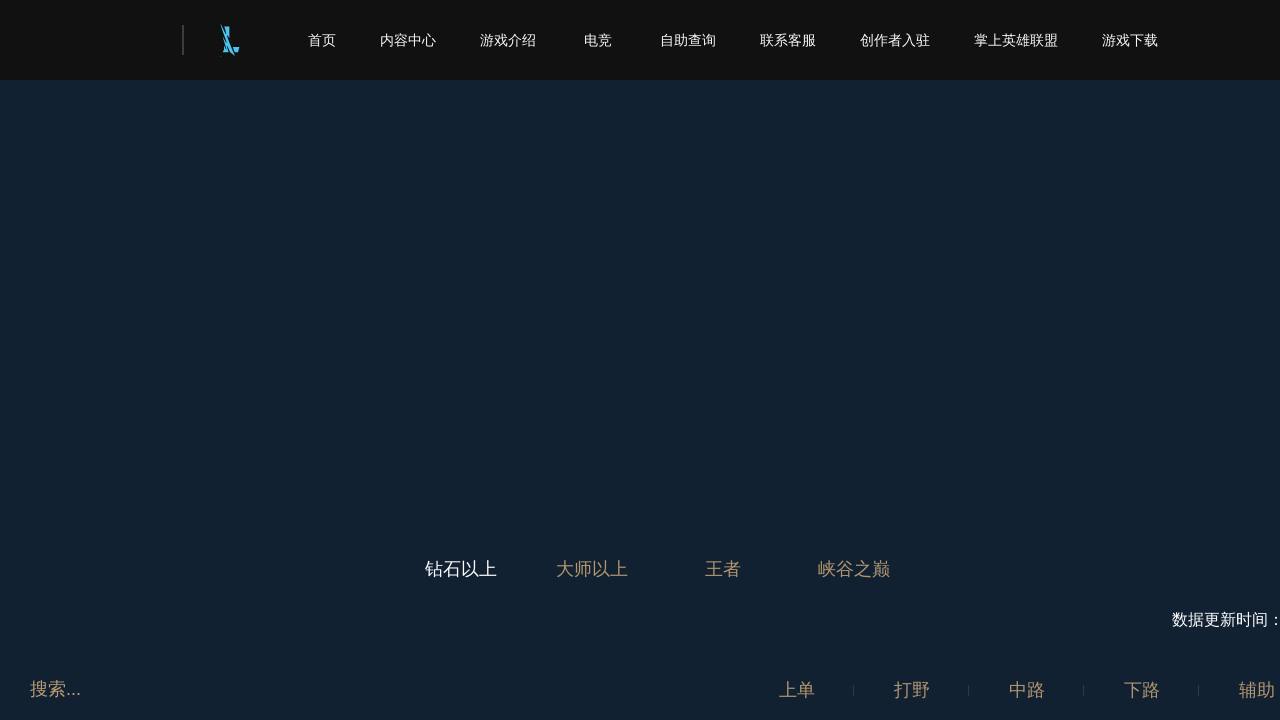

Hero data list loaded successfully
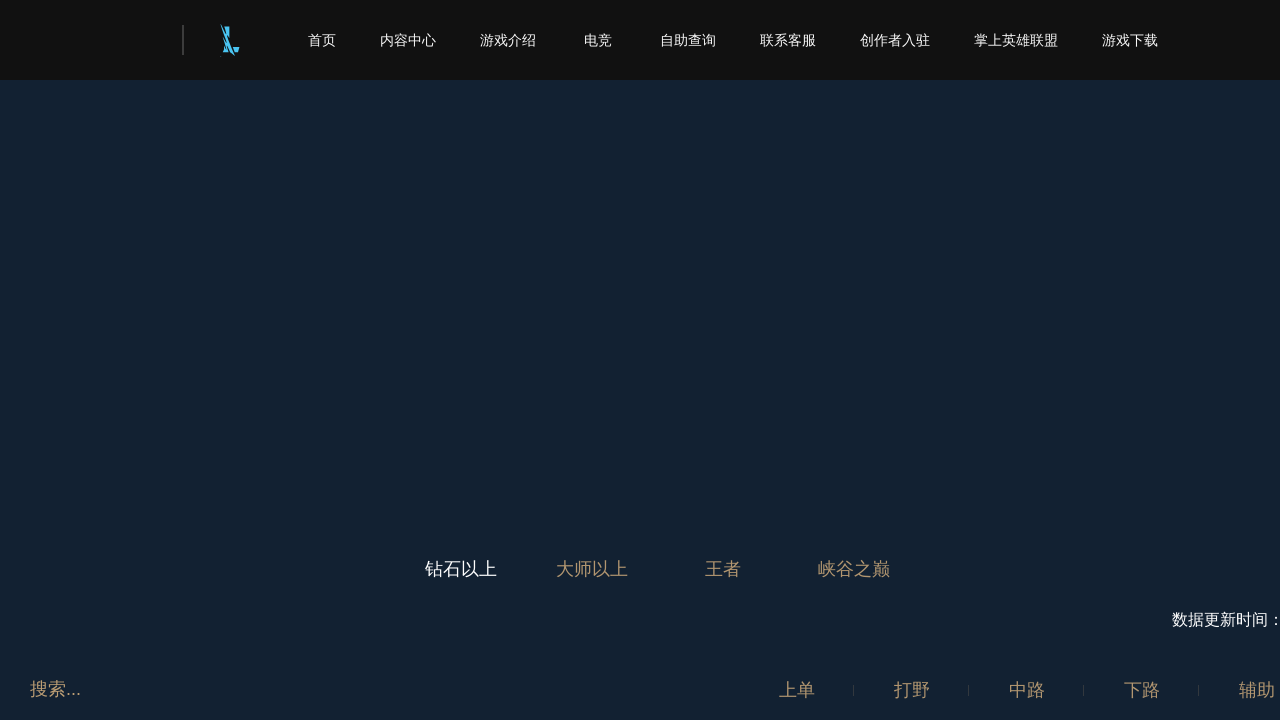

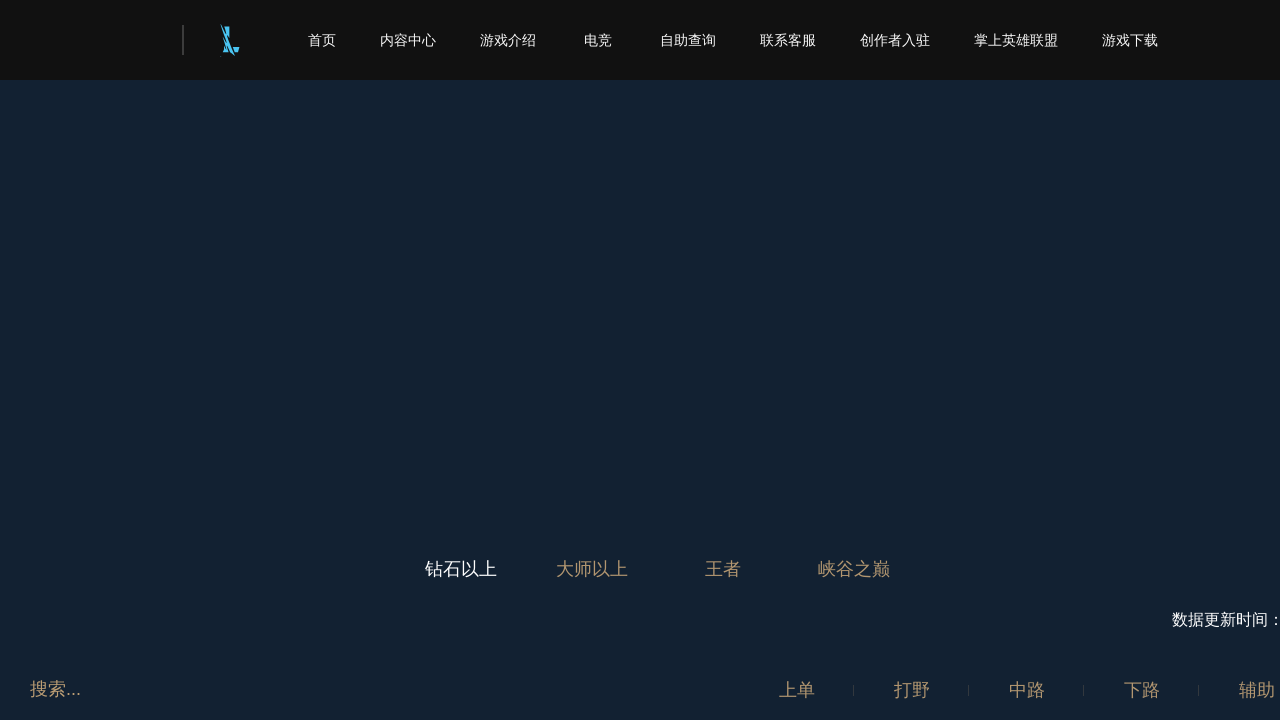